Tests file upload functionality by uploading a test file and verifying the success or error message is displayed

Starting URL: https://practice-automation.com/file-upload/

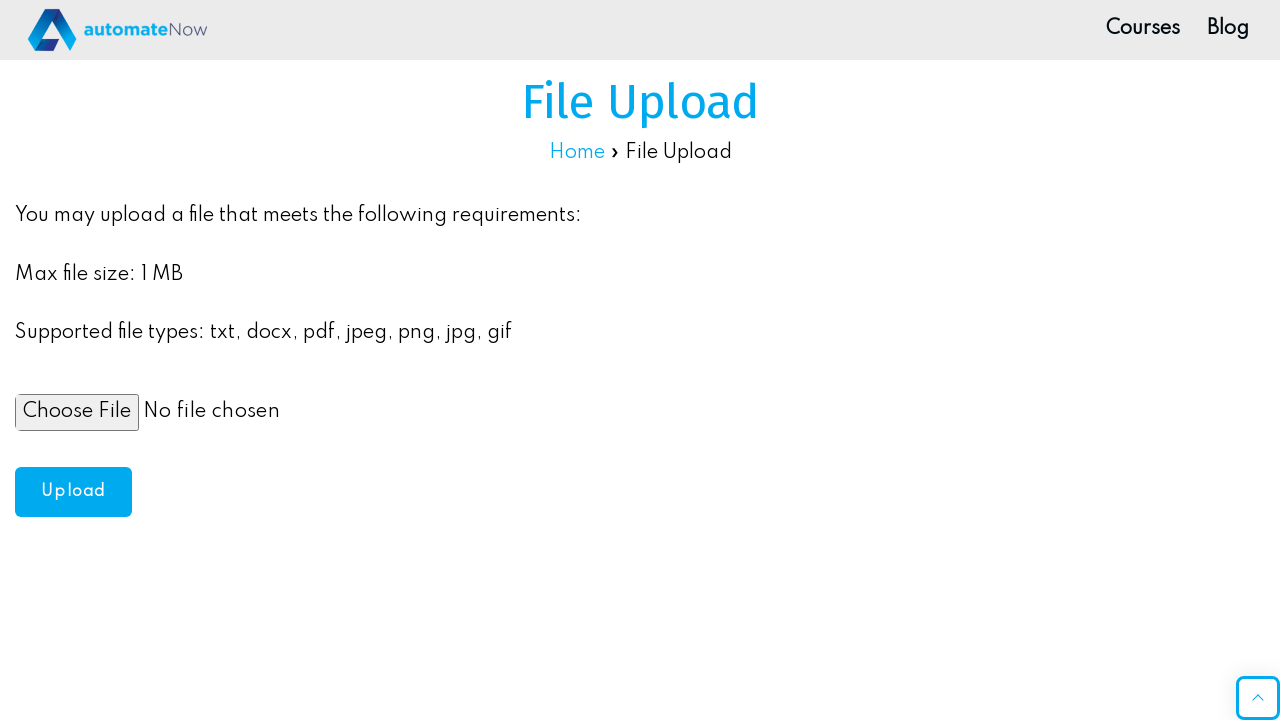

Created temporary test file for upload
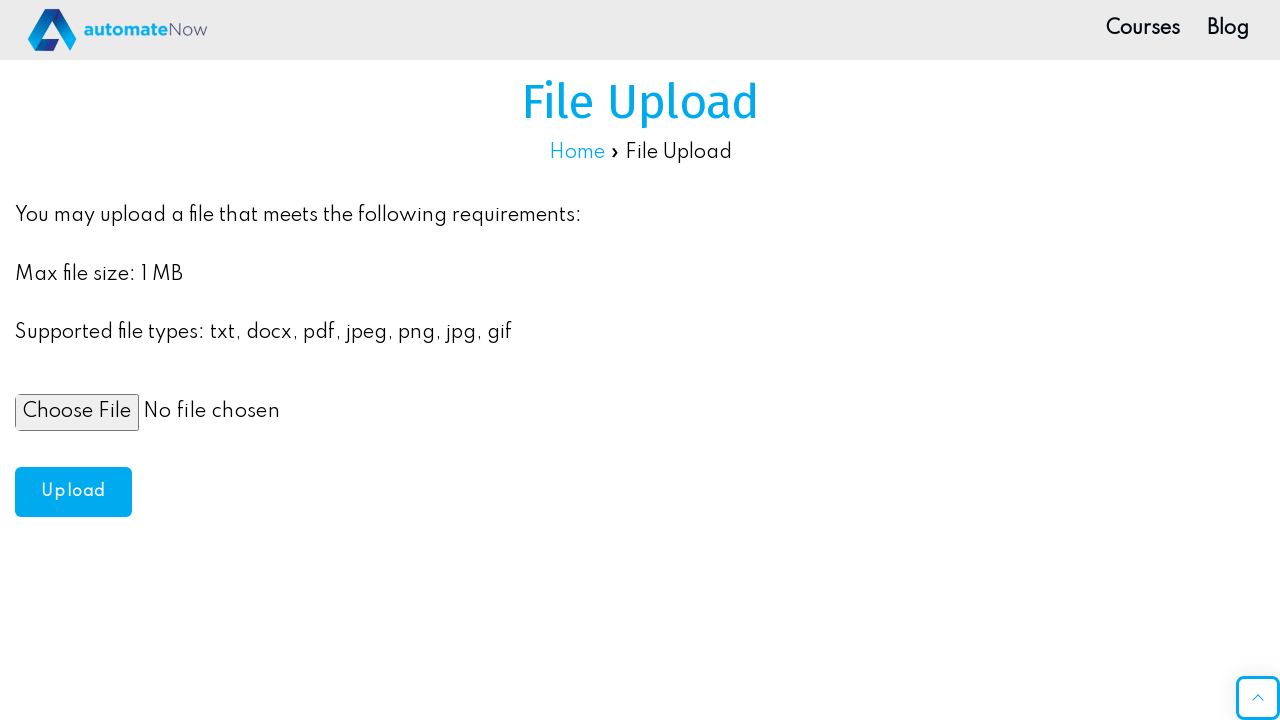

Selected test file for upload
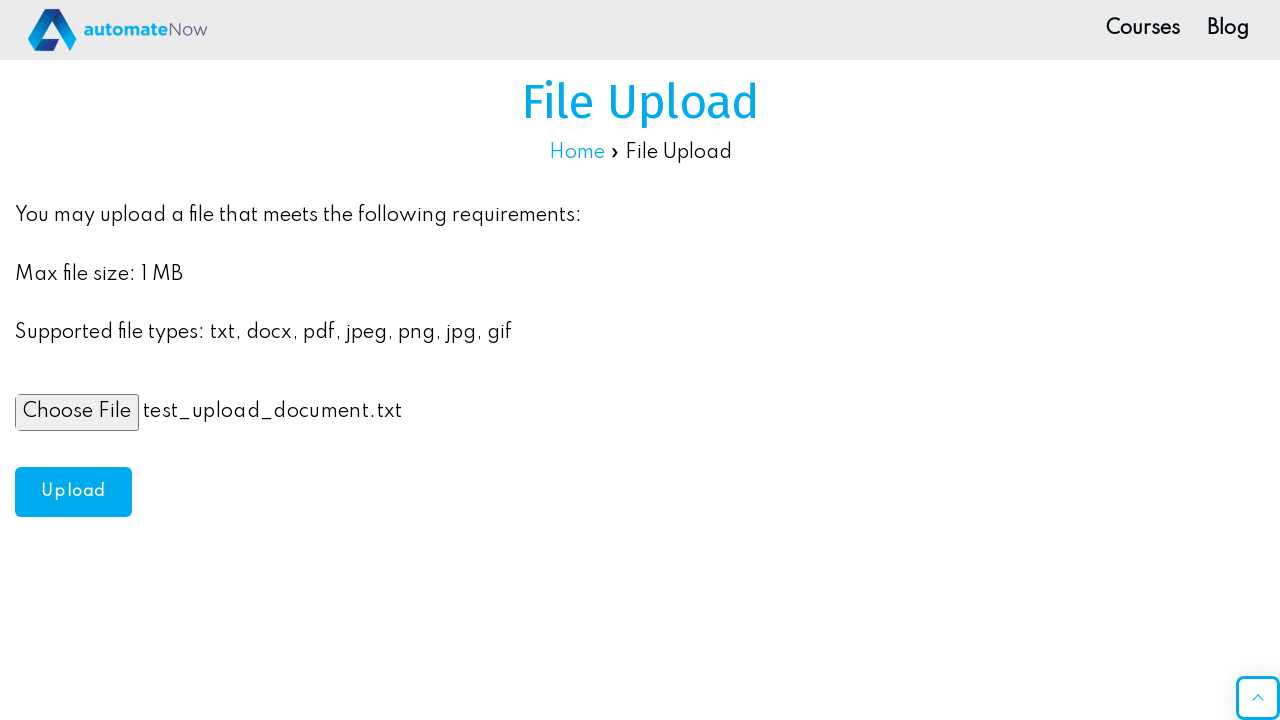

Clicked Upload button to submit file at (73, 492) on internal:role=button[name="Upload"i]
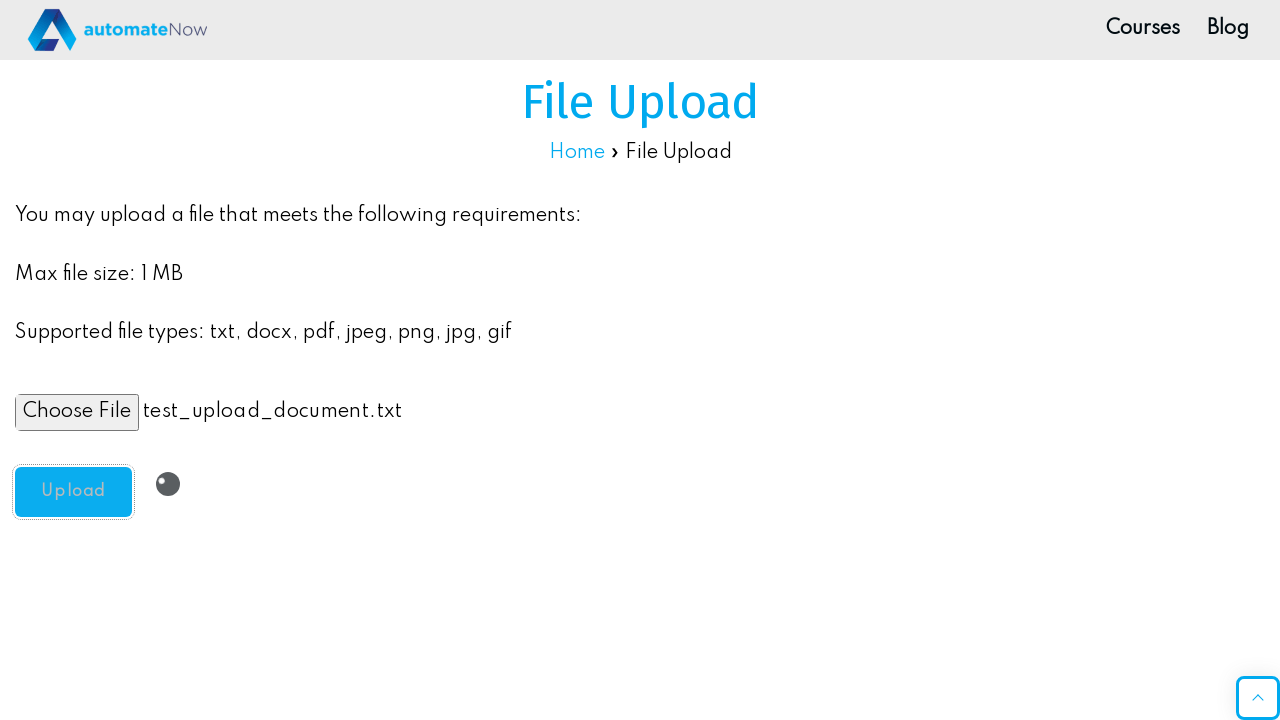

Upload response message appeared
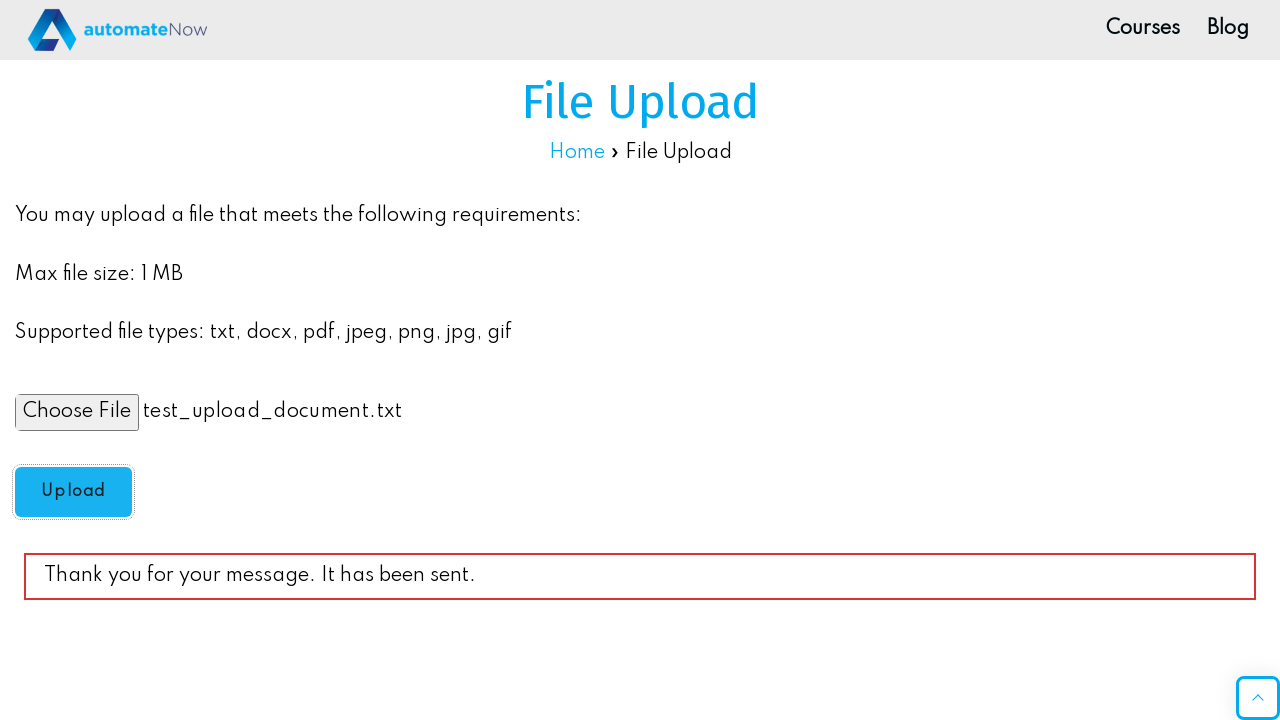

Cleaned up temporary test file
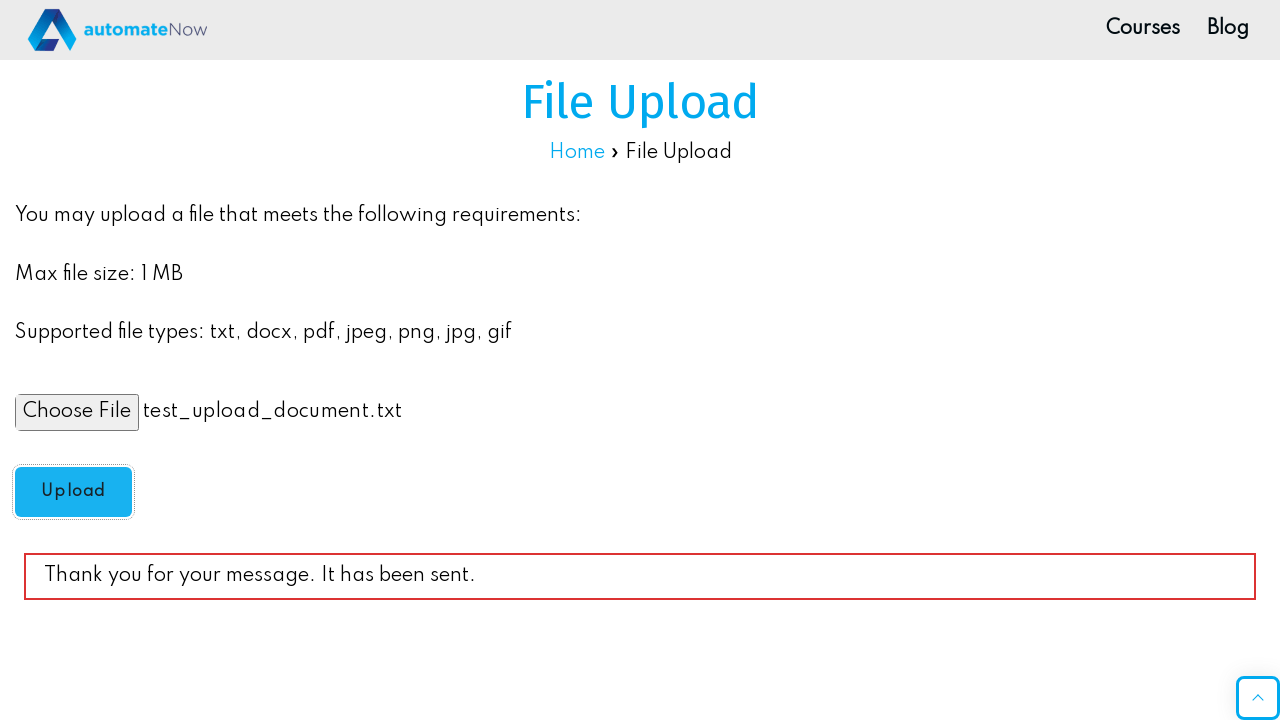

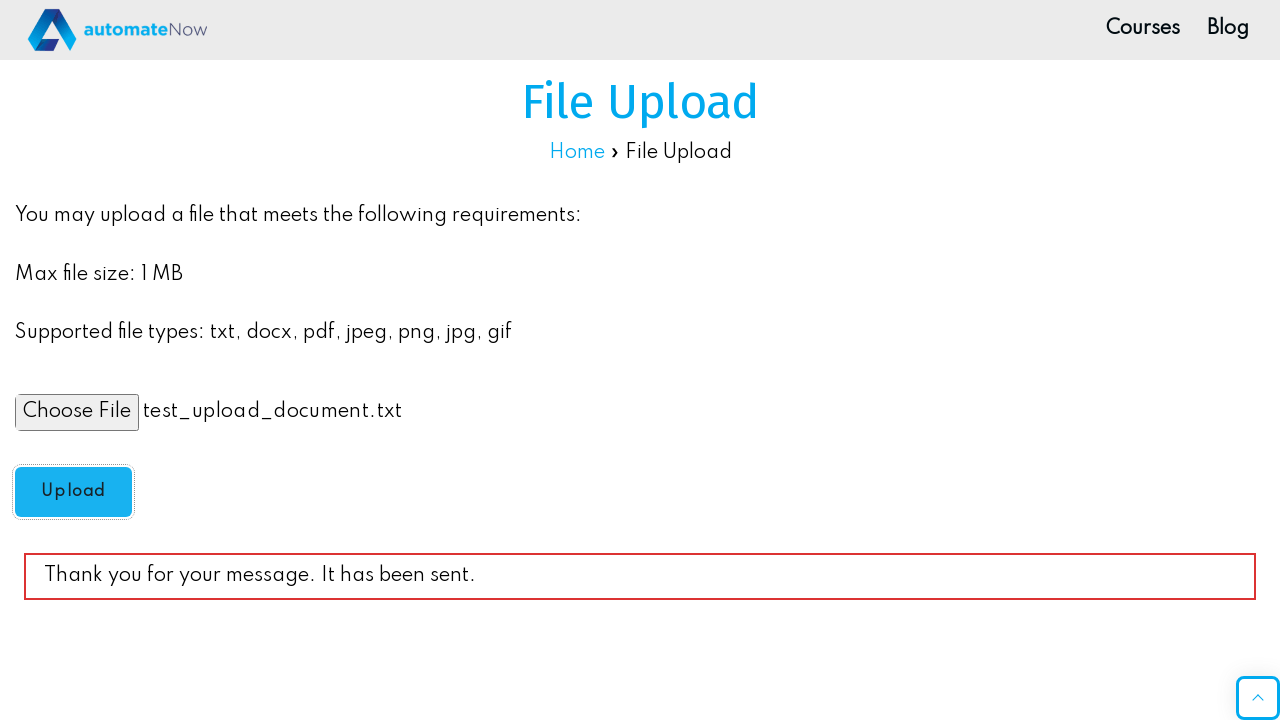